Tests the search/filter functionality on an offers page by entering "Rice" in the search field and verifying that all displayed results contain "Rice" in their names.

Starting URL: https://rahulshettyacademy.com/seleniumPractise/#/offers

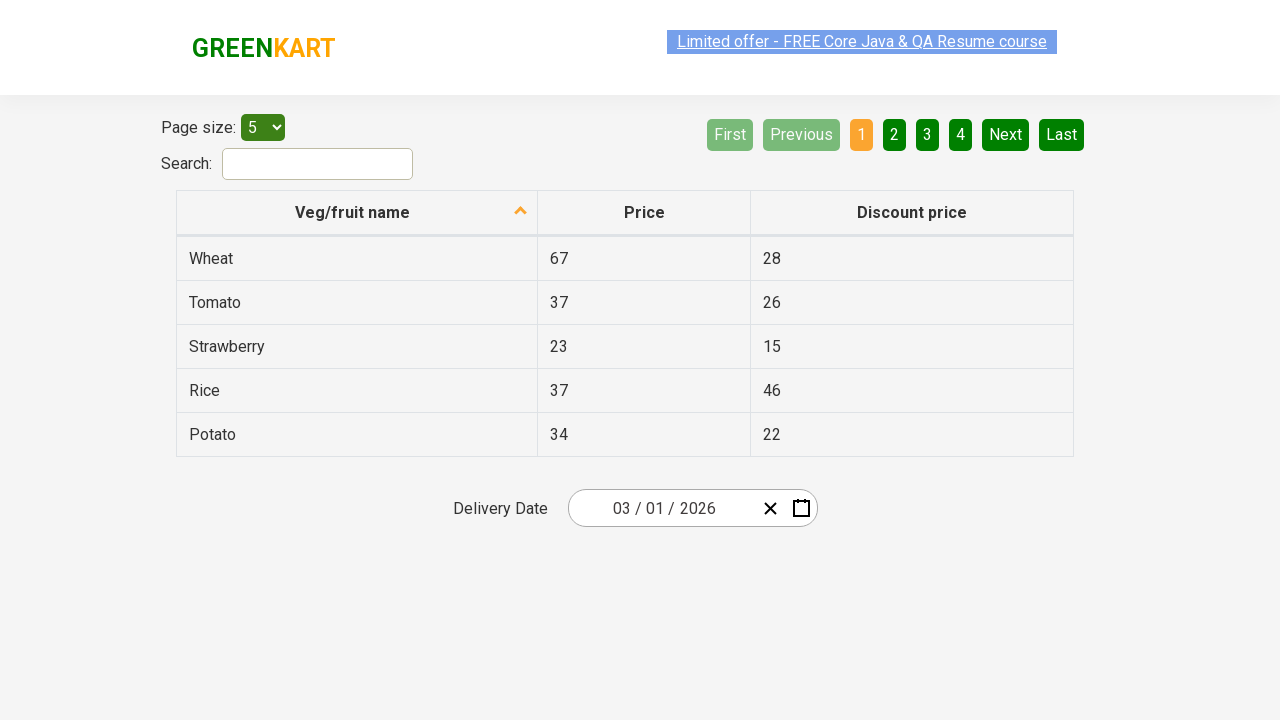

Entered 'Rice' in the search field on #search-field
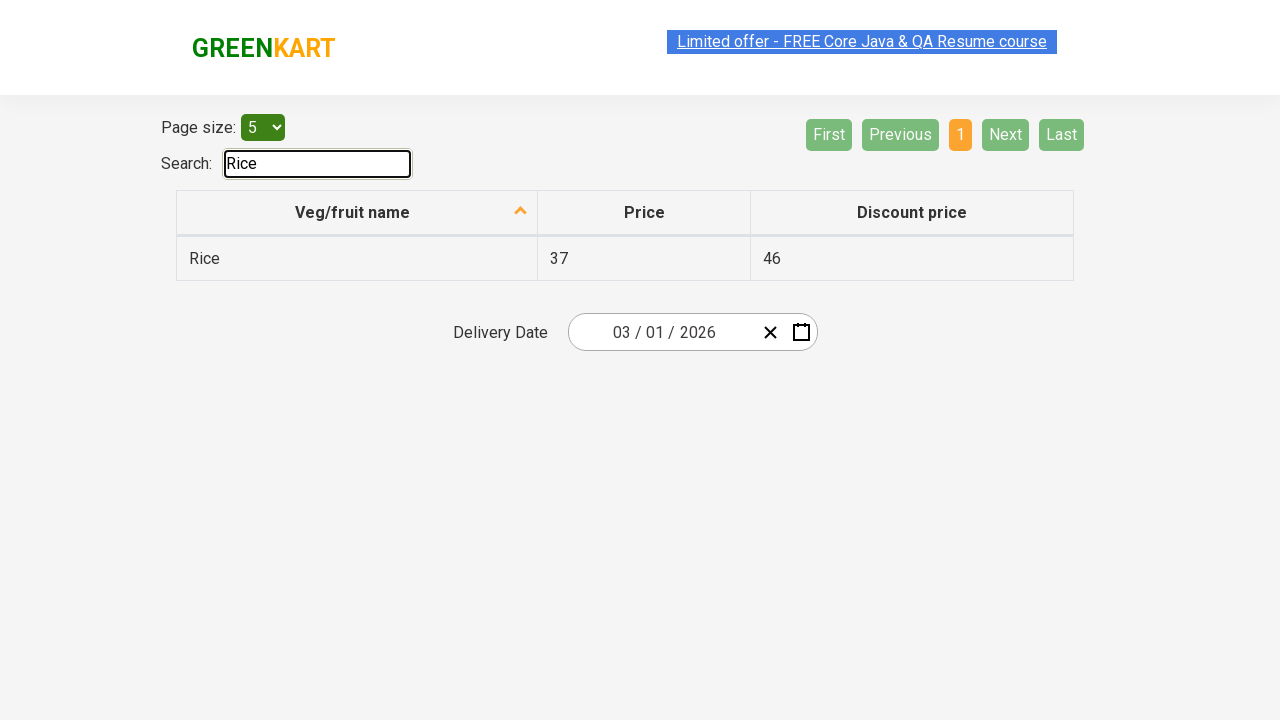

Waited 500ms for filter to apply
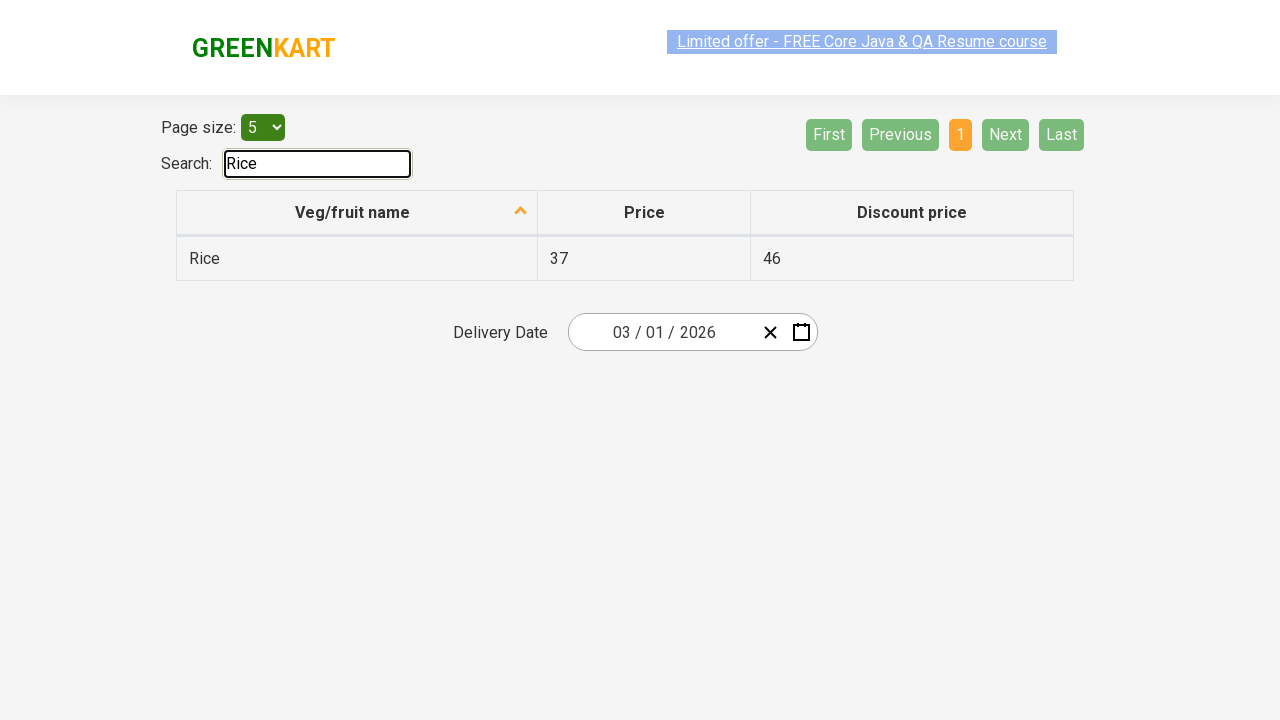

Waited for table rows to be visible
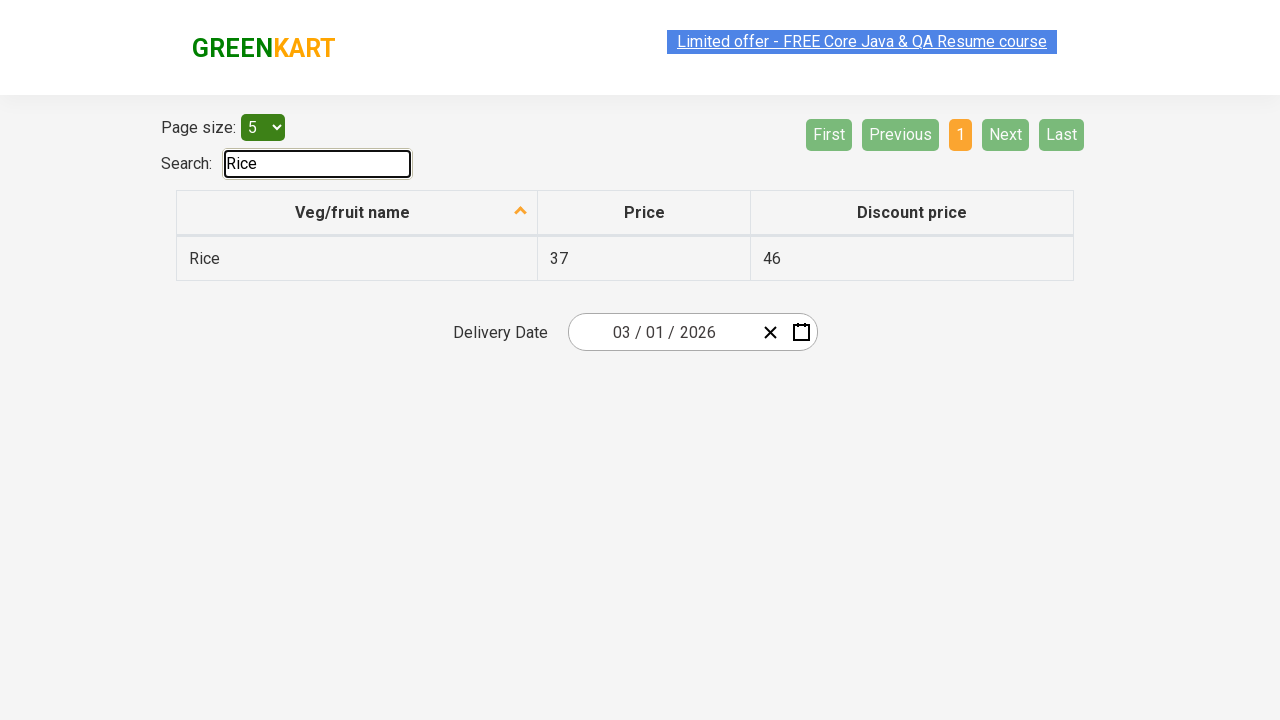

Retrieved all item names from the first column
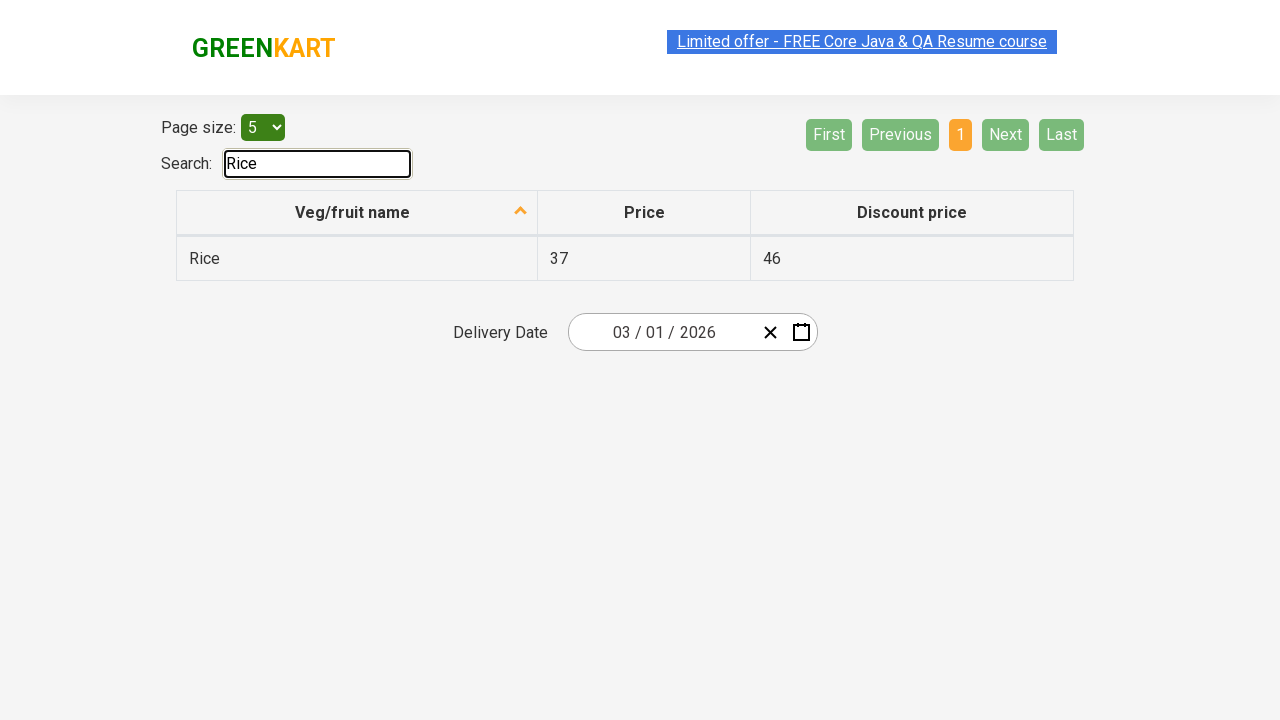

Verified that 'Rice' contains 'Rice'
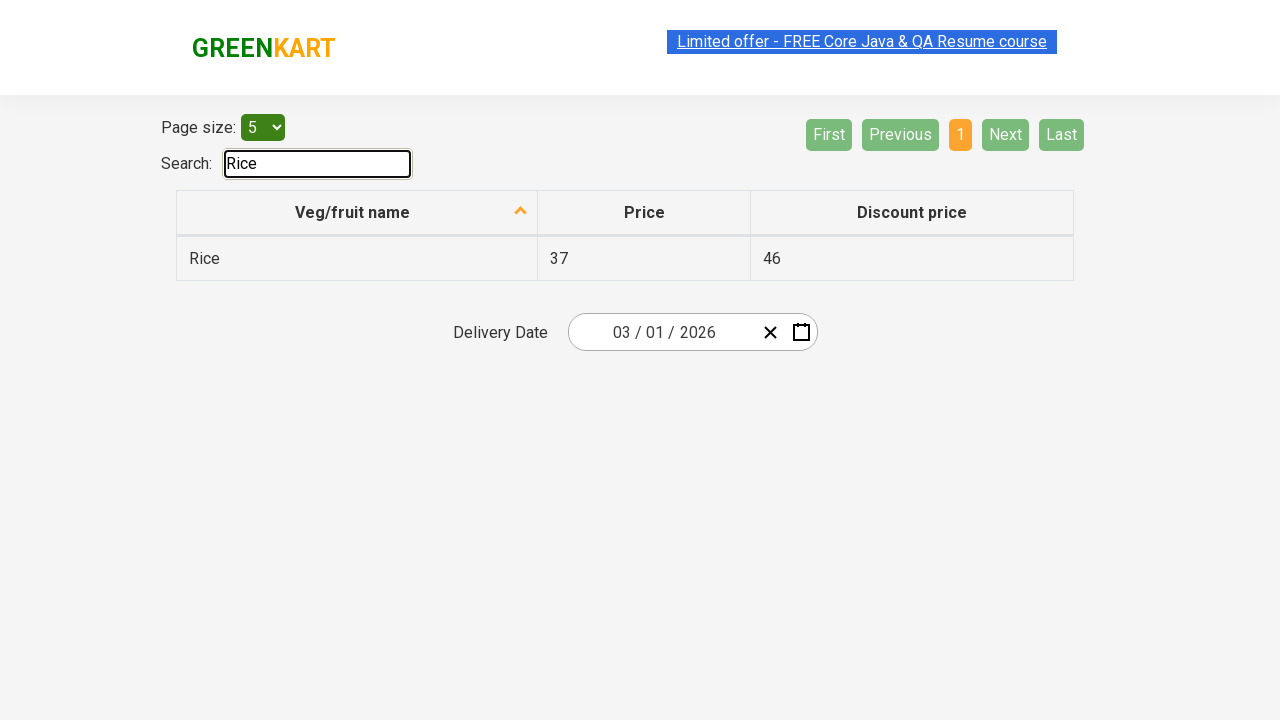

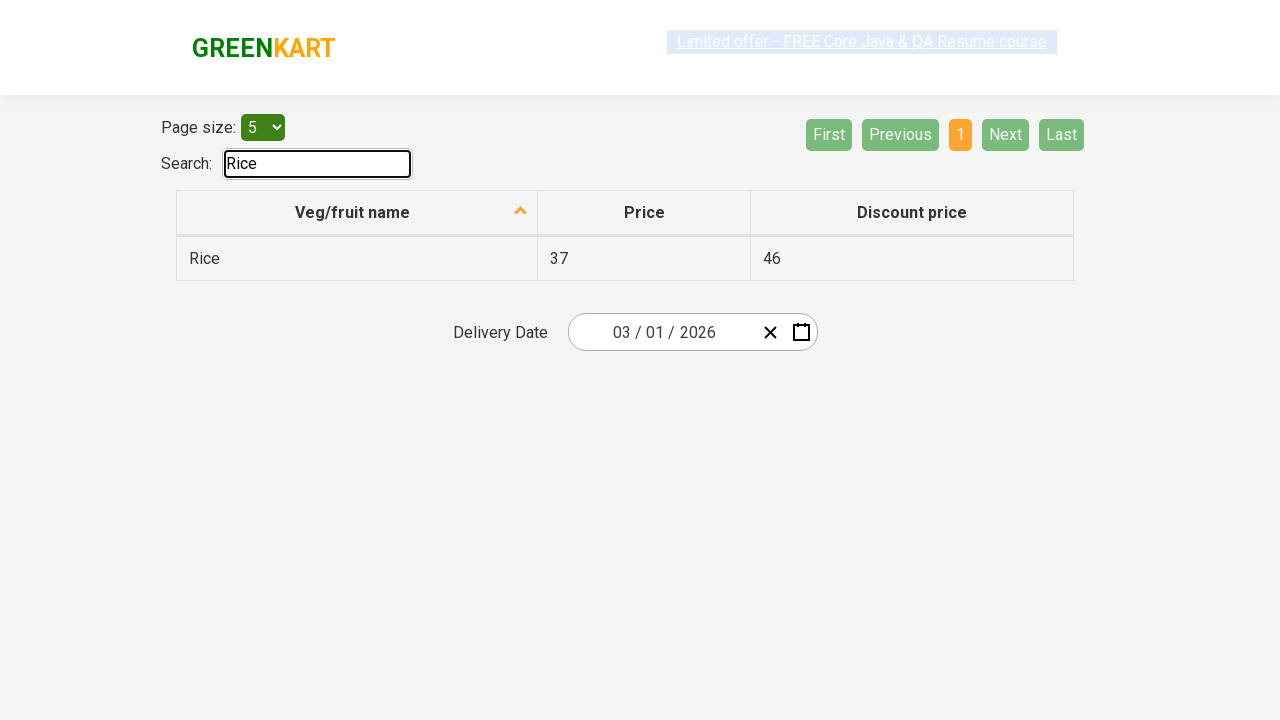